Tests number input field by navigating to the inputs page, clearing the field, and entering a numeric value

Starting URL: https://the-internet.herokuapp.com/

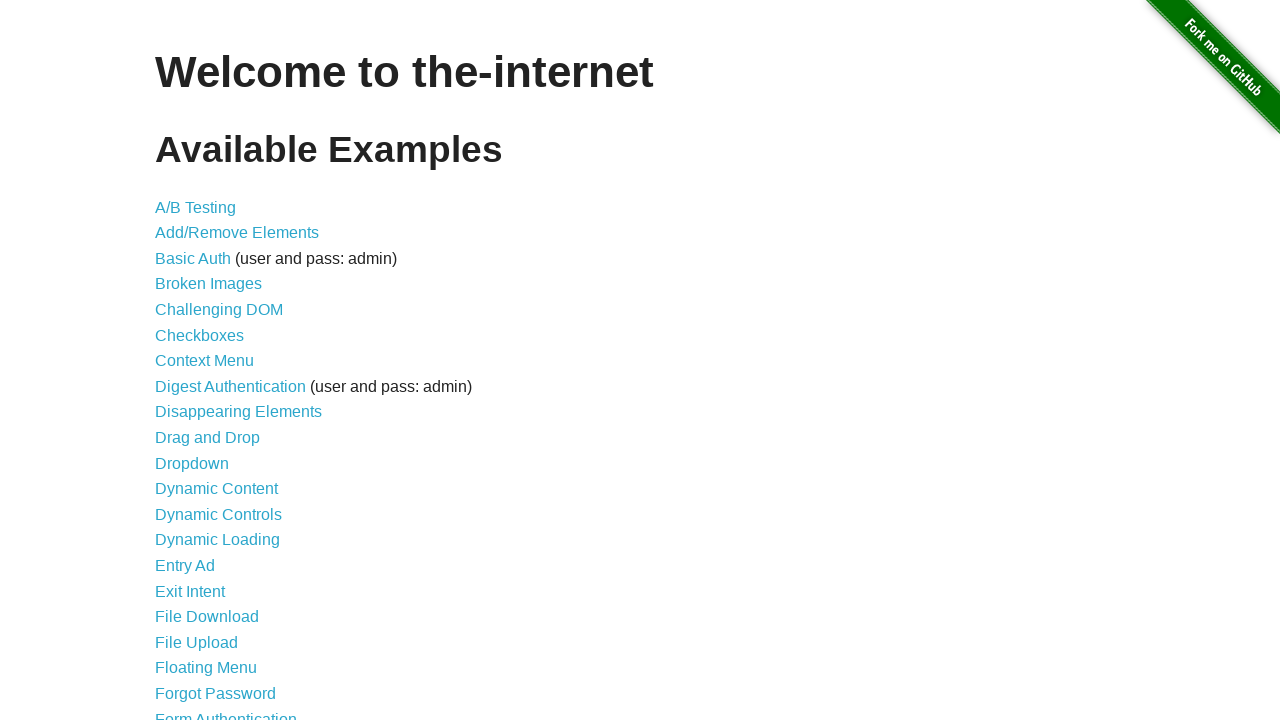

Clicked on inputs link to navigate to inputs page at (176, 361) on a[href='/inputs']
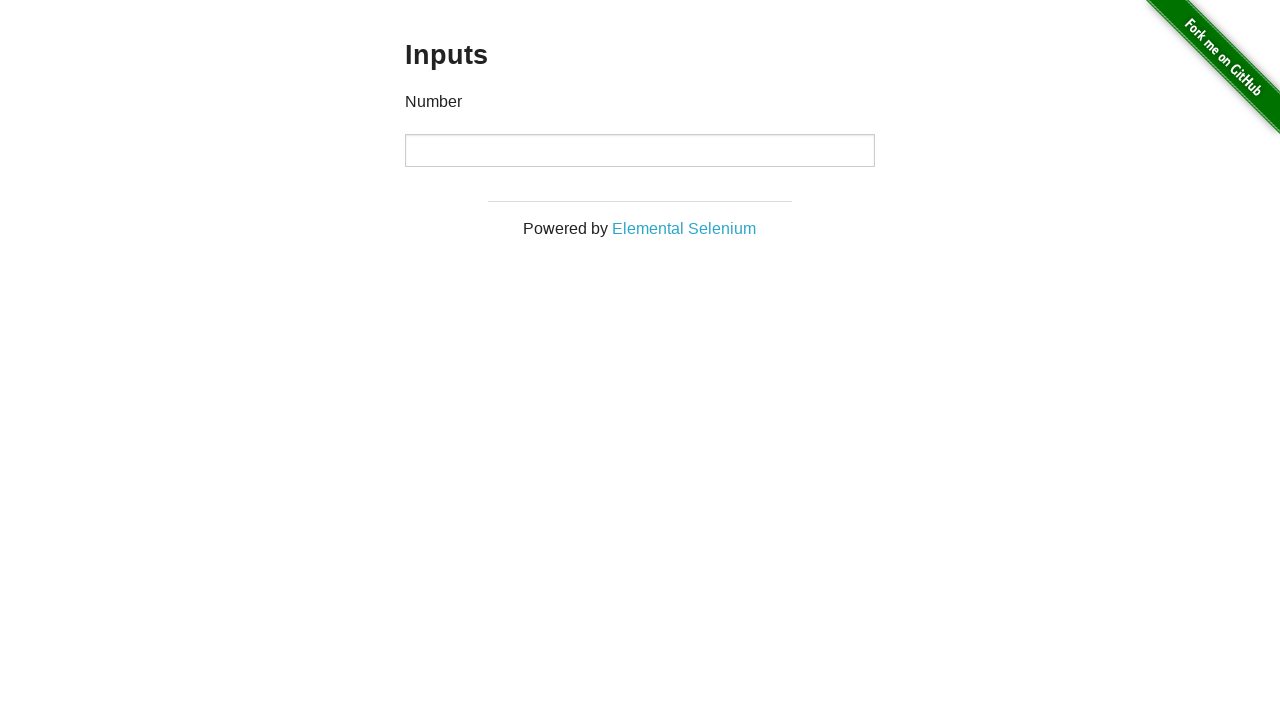

Located number input field
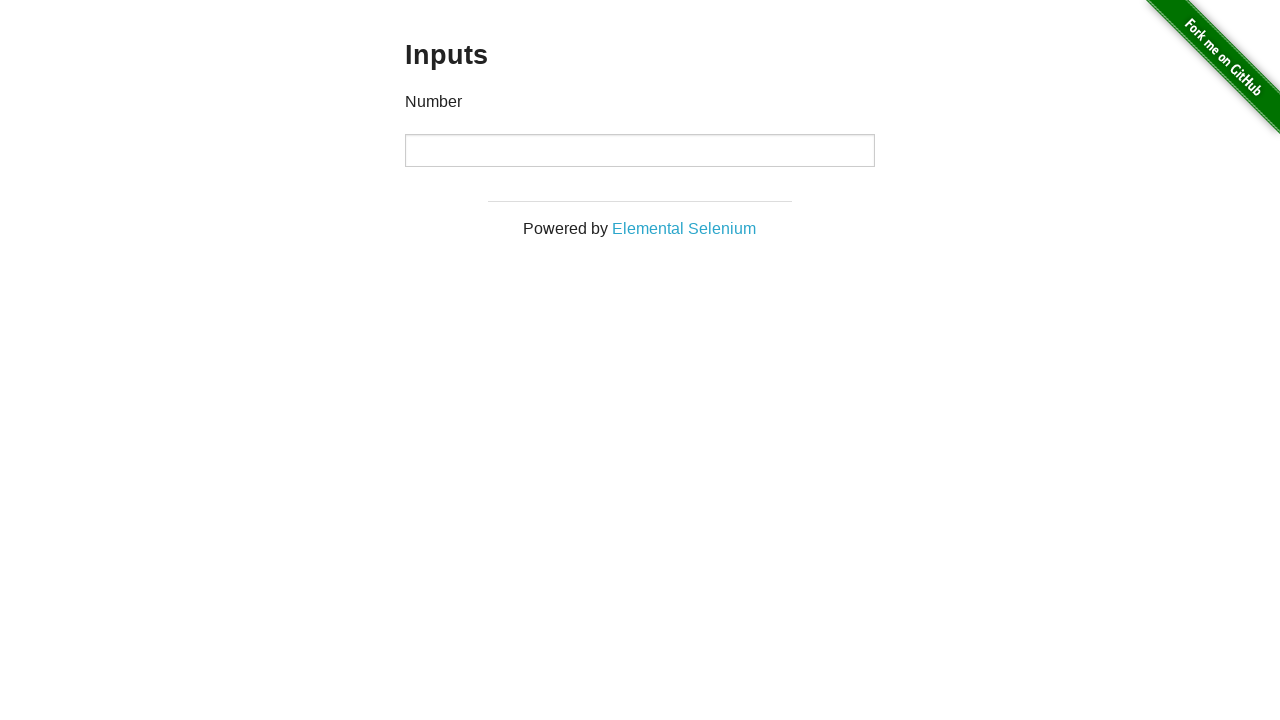

Cleared the number input field on input[type='number']
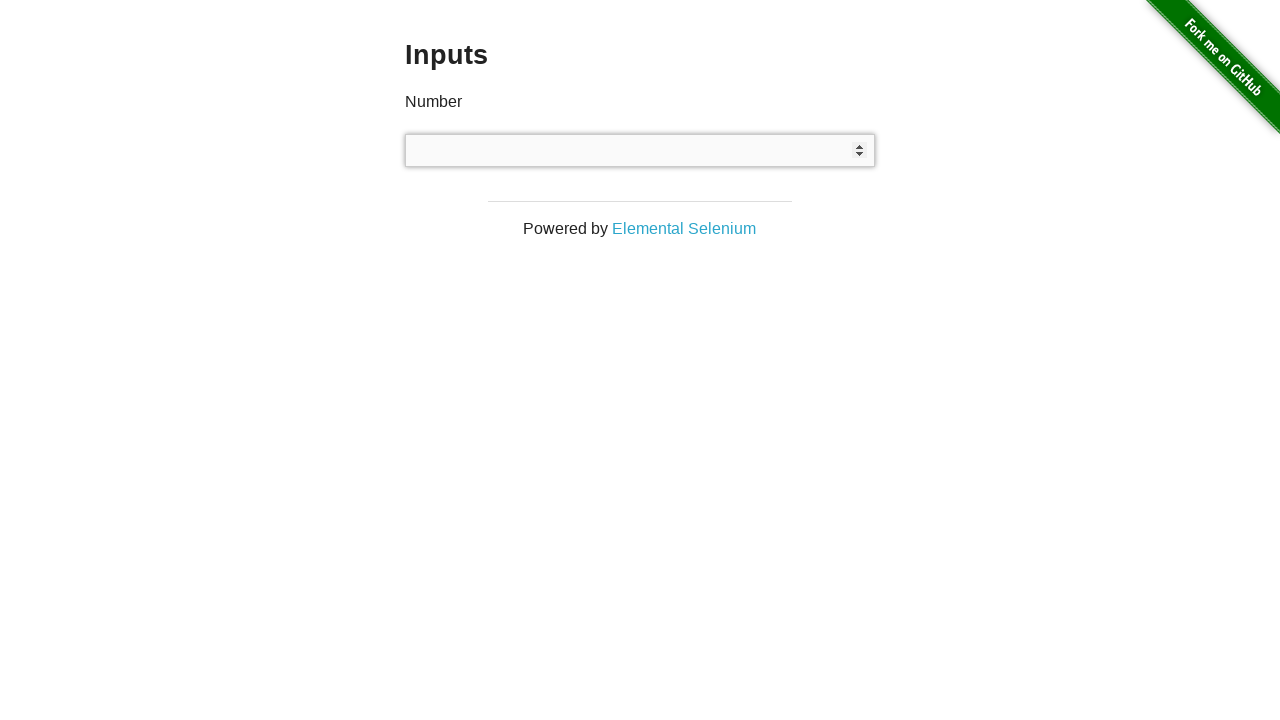

Entered numeric value '123' into the input field on input[type='number']
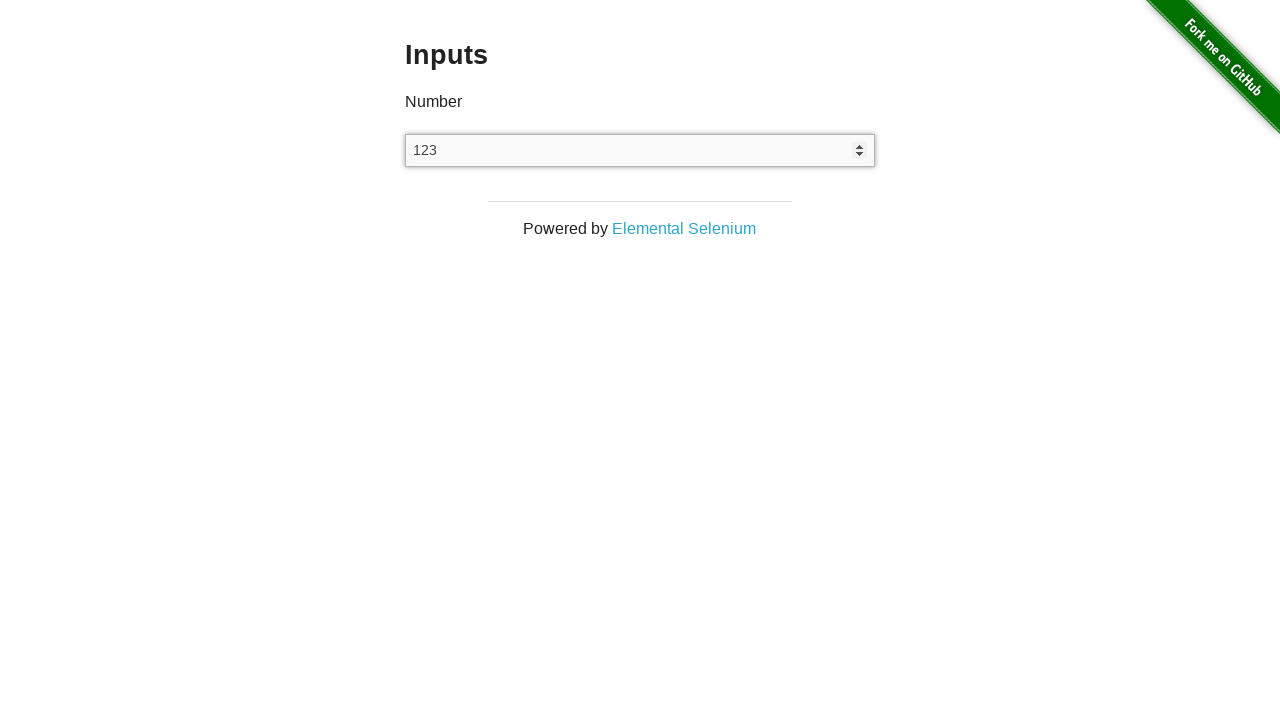

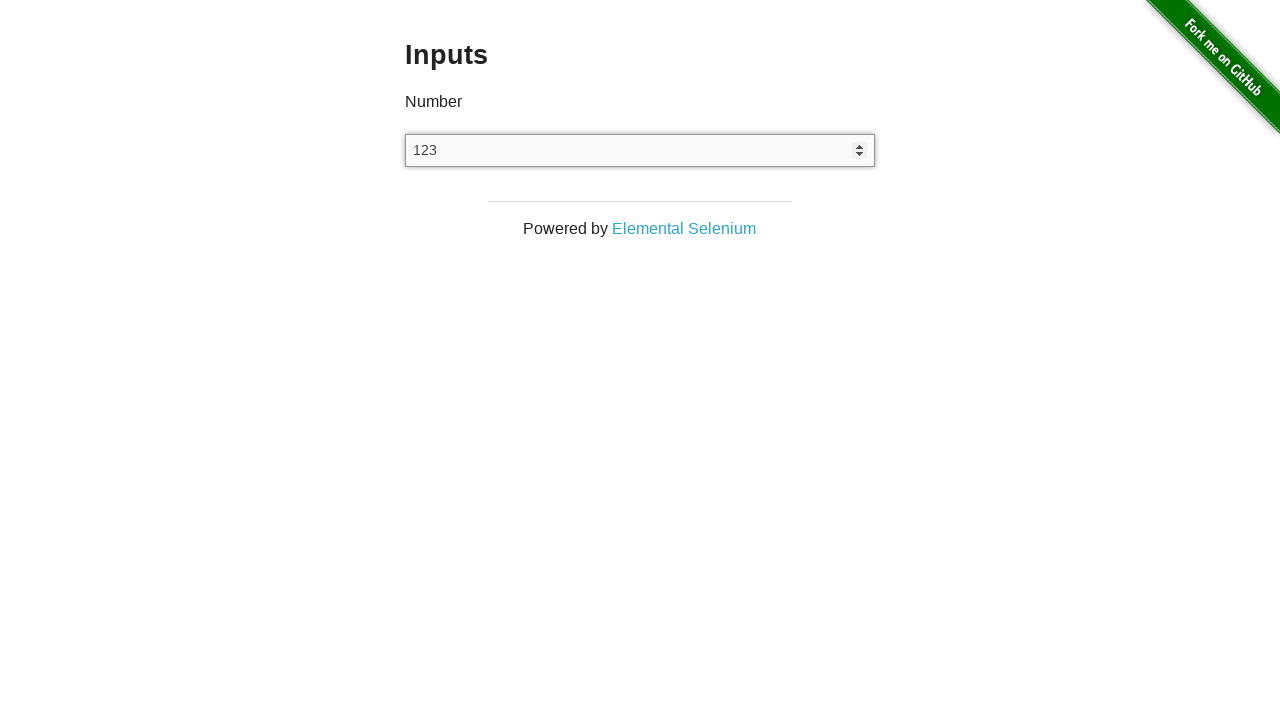